Plays a prime number identification game by automatically determining if displayed numbers are prime and clicking the appropriate yes/no button

Starting URL: https://isthisprime.com/game/

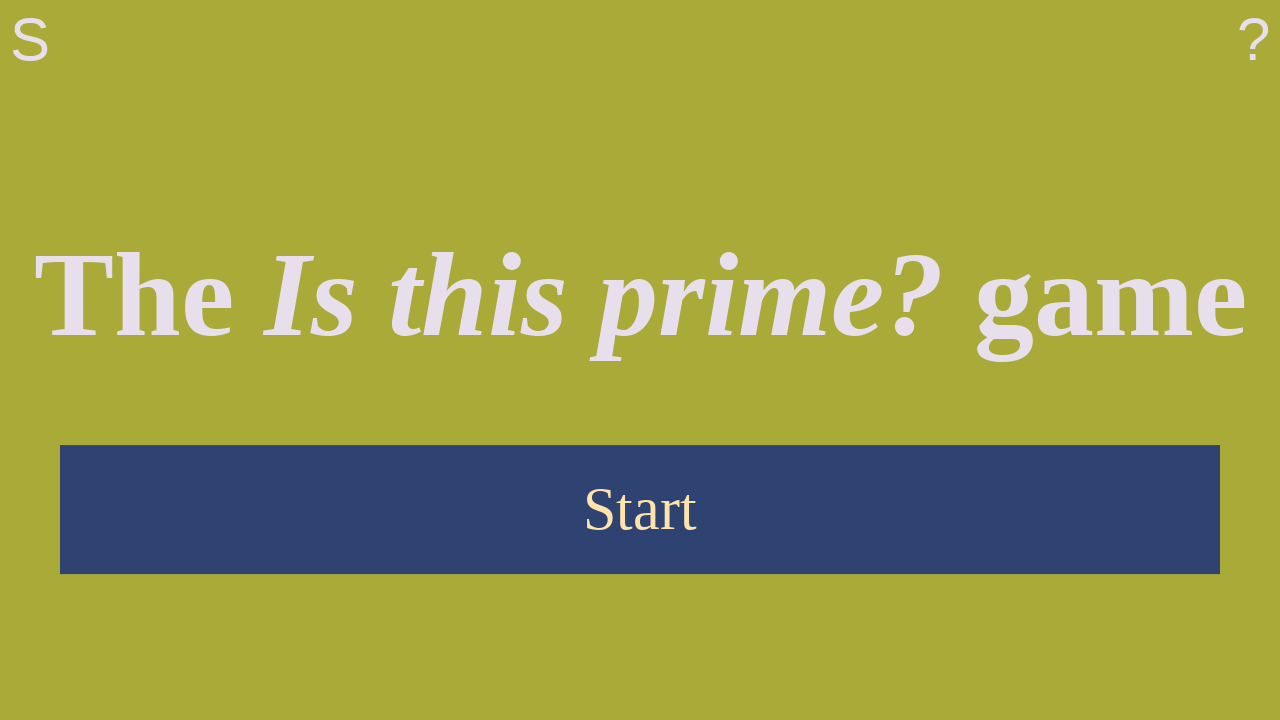

Clicked start button to begin the prime number game at (640, 509) on #start
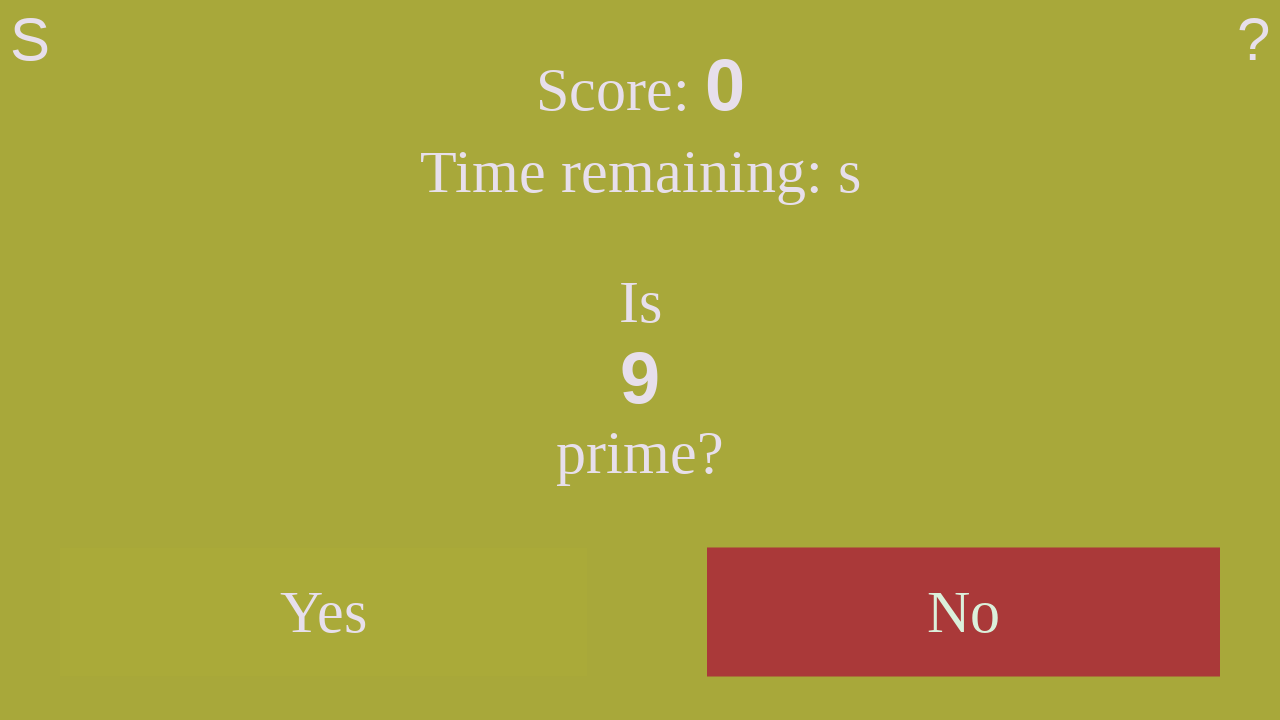

Retrieved current number from display
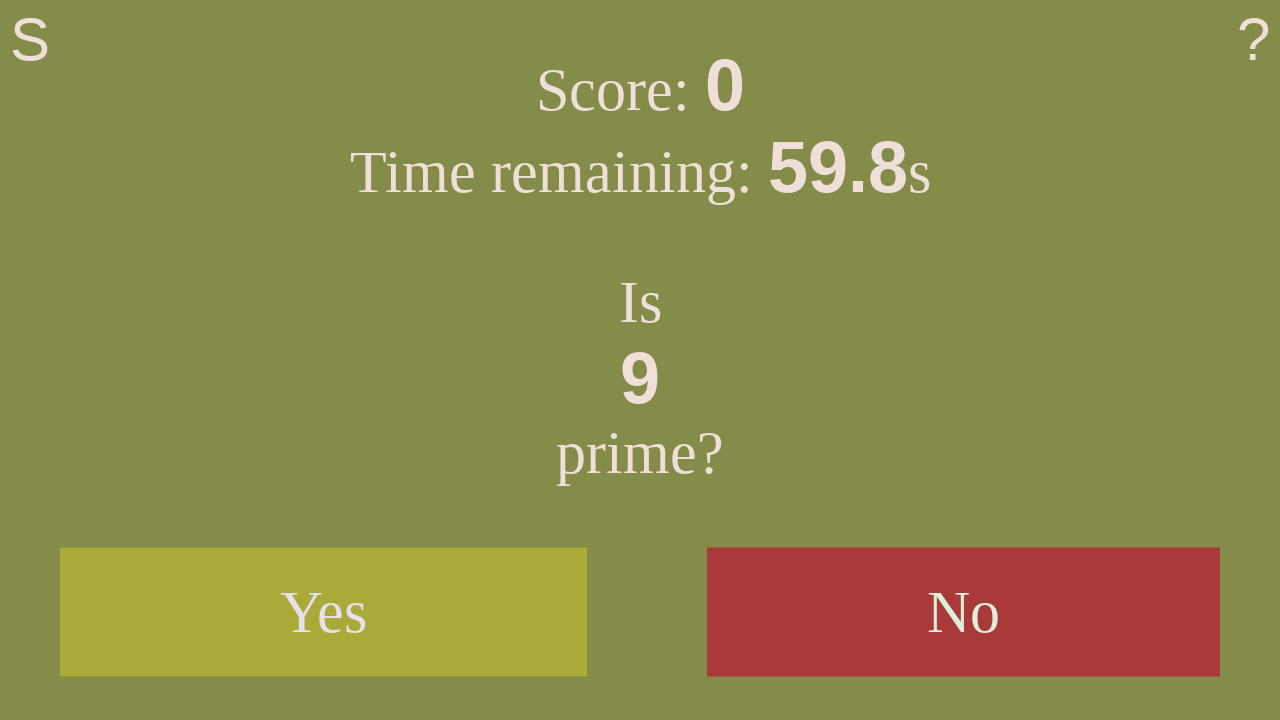

Clicked 'No' button for number 9 (identified as not prime) at (964, 612) on #no
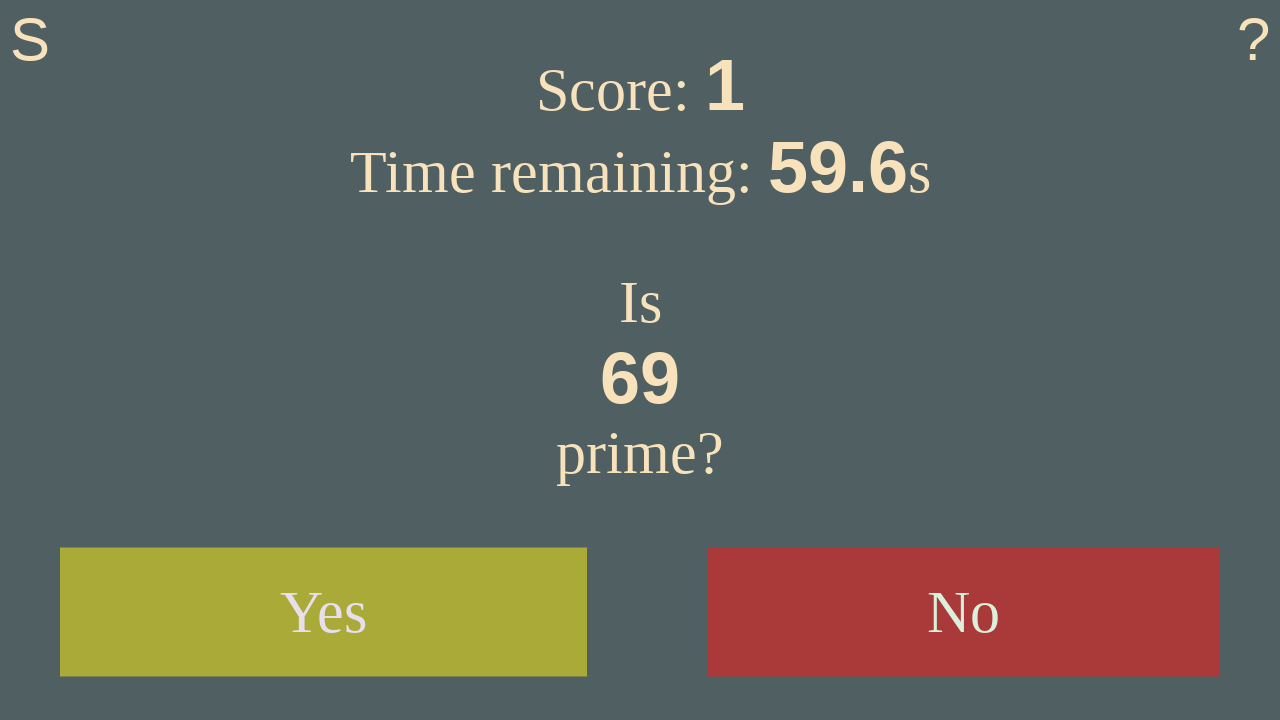

Waited 500ms for next number to appear
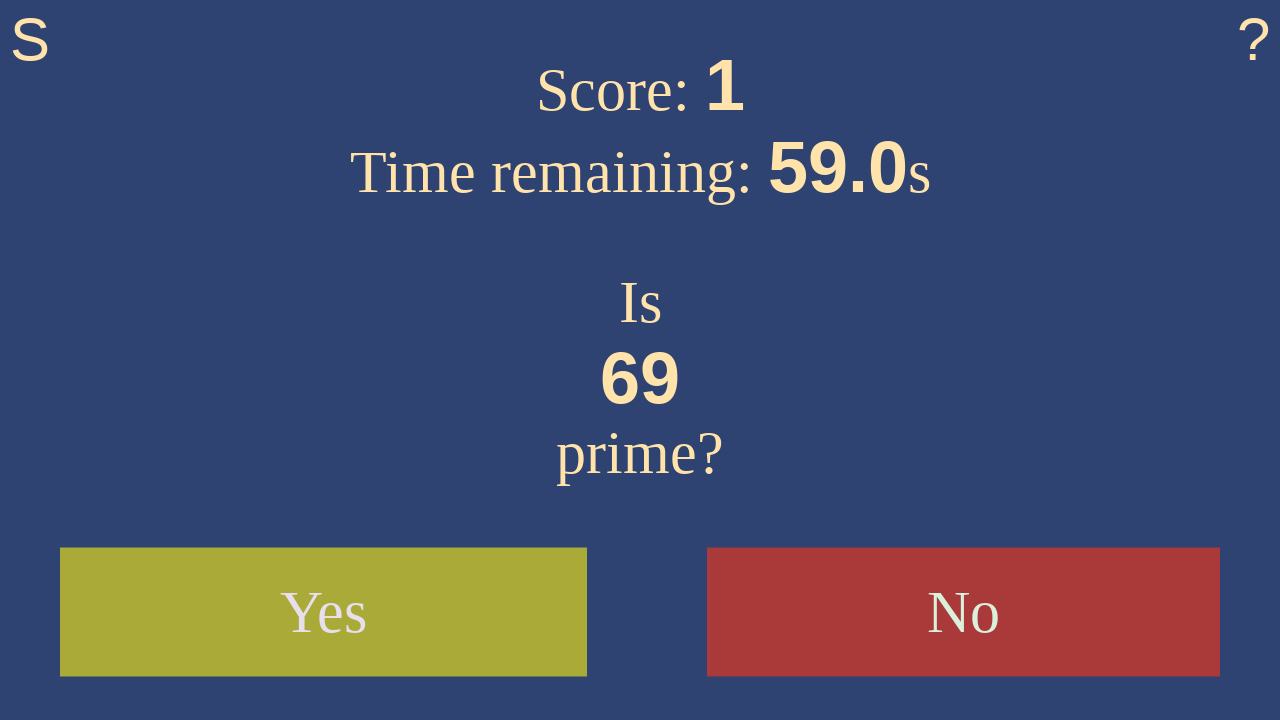

Retrieved current number from display
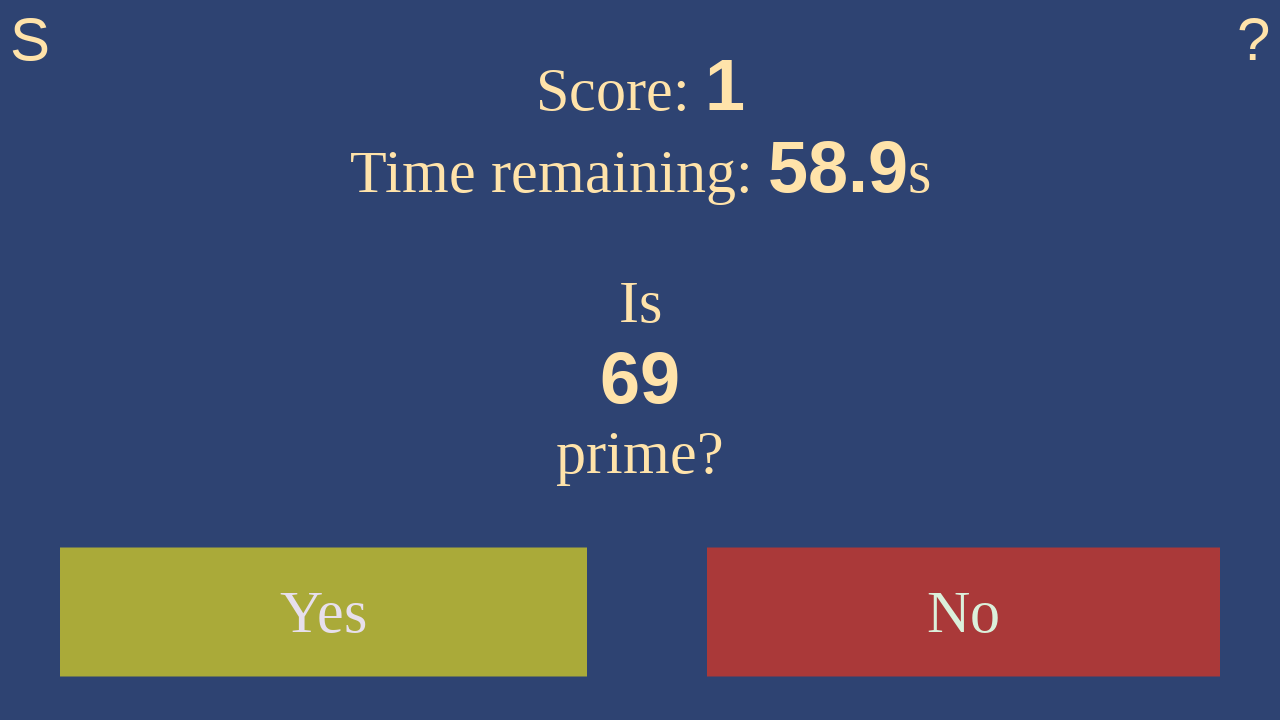

Clicked 'No' button for number 69 (identified as not prime) at (964, 612) on #no
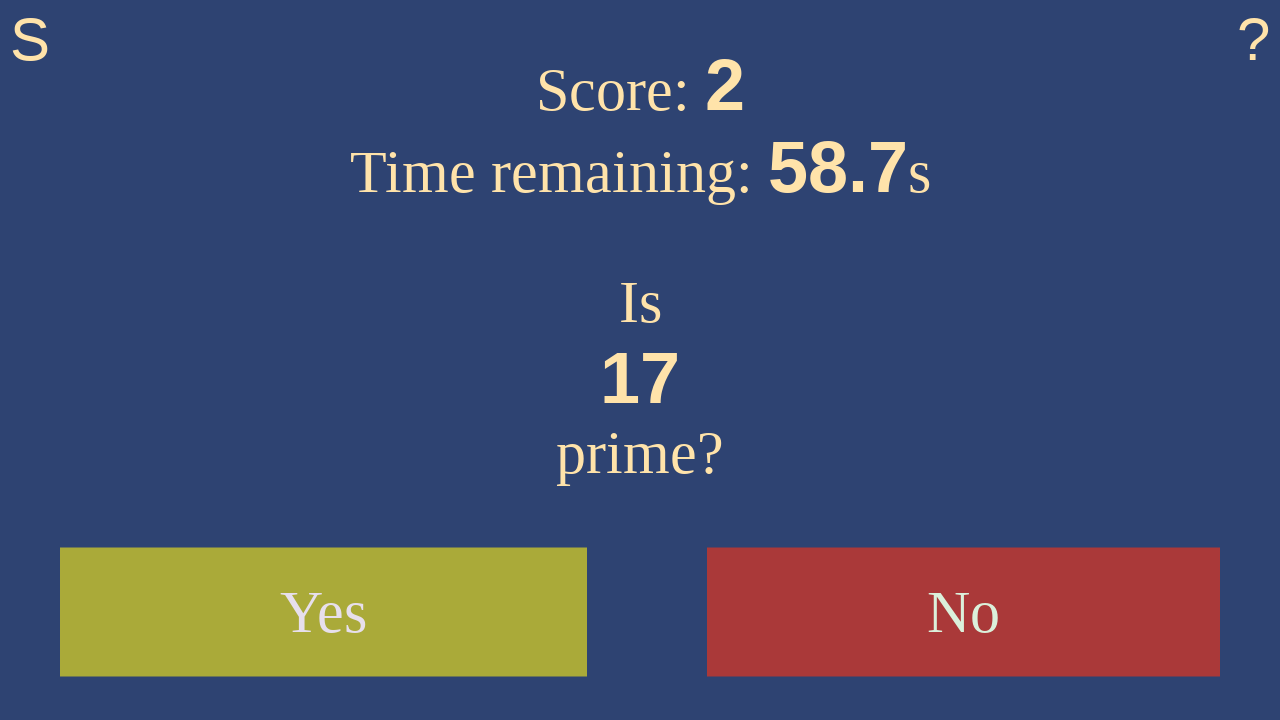

Waited 500ms for next number to appear
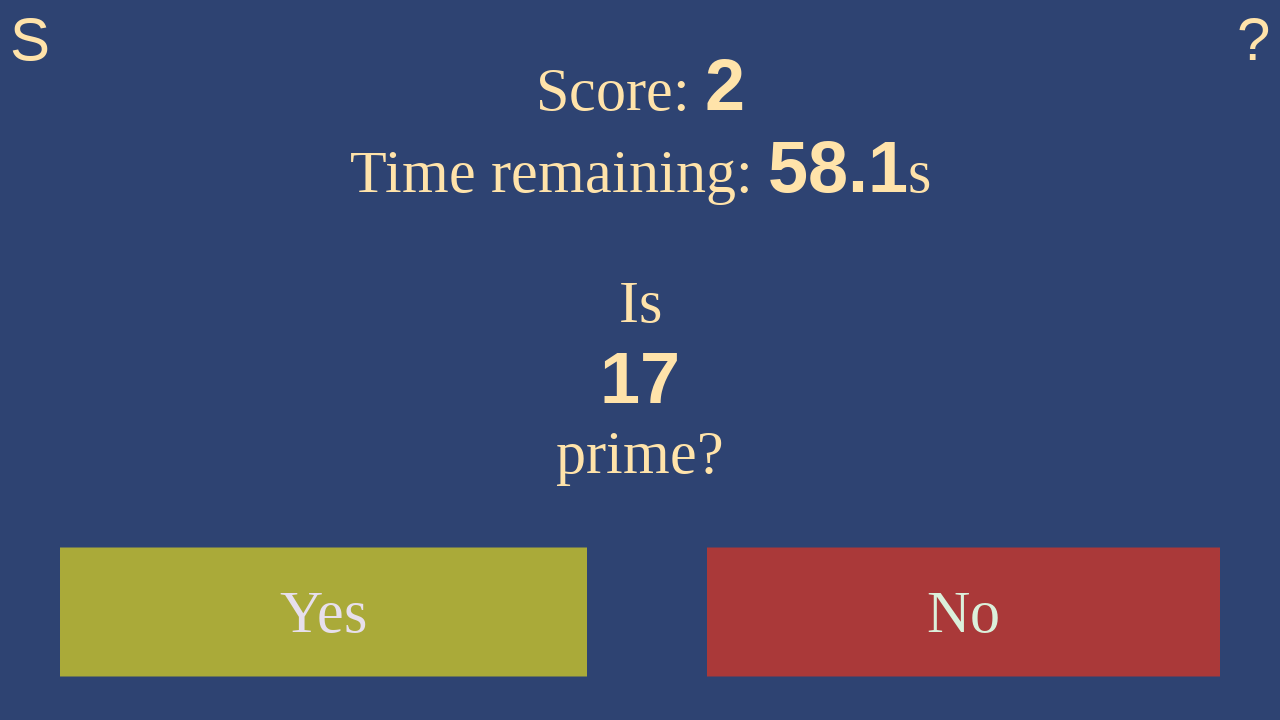

Retrieved current number from display
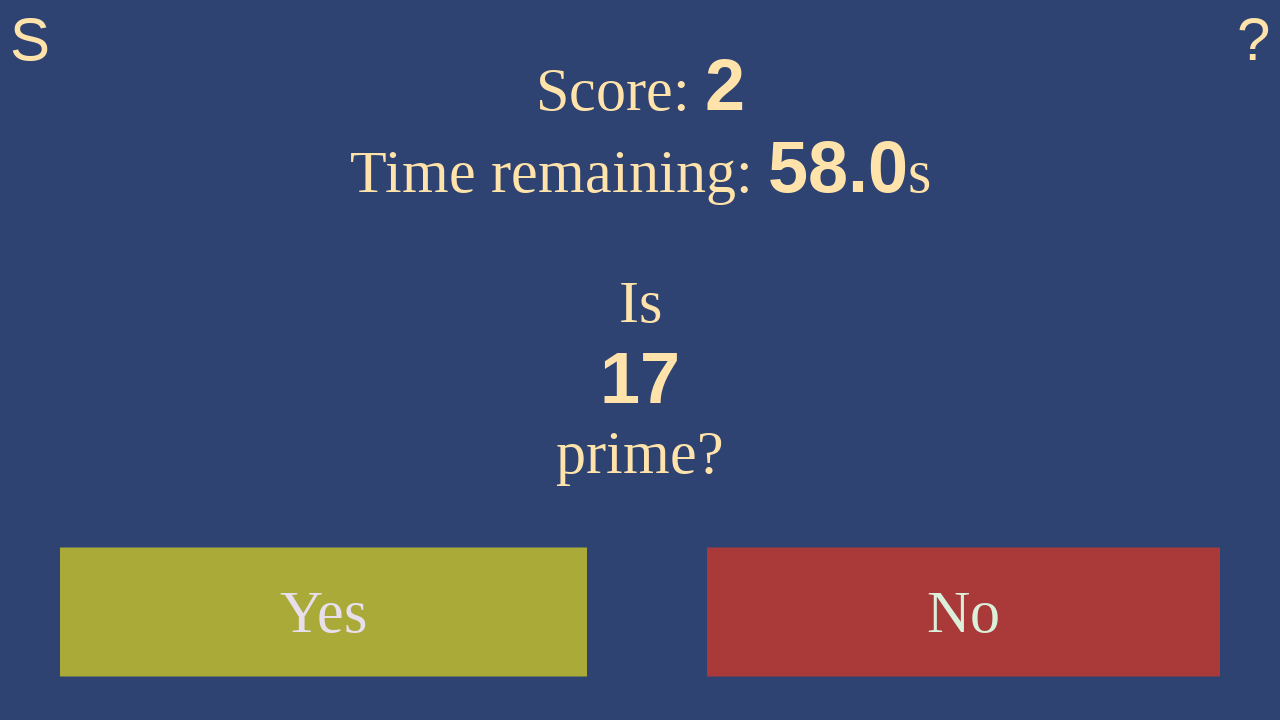

Clicked 'Yes' button for number 17 (identified as prime) at (324, 612) on #yes
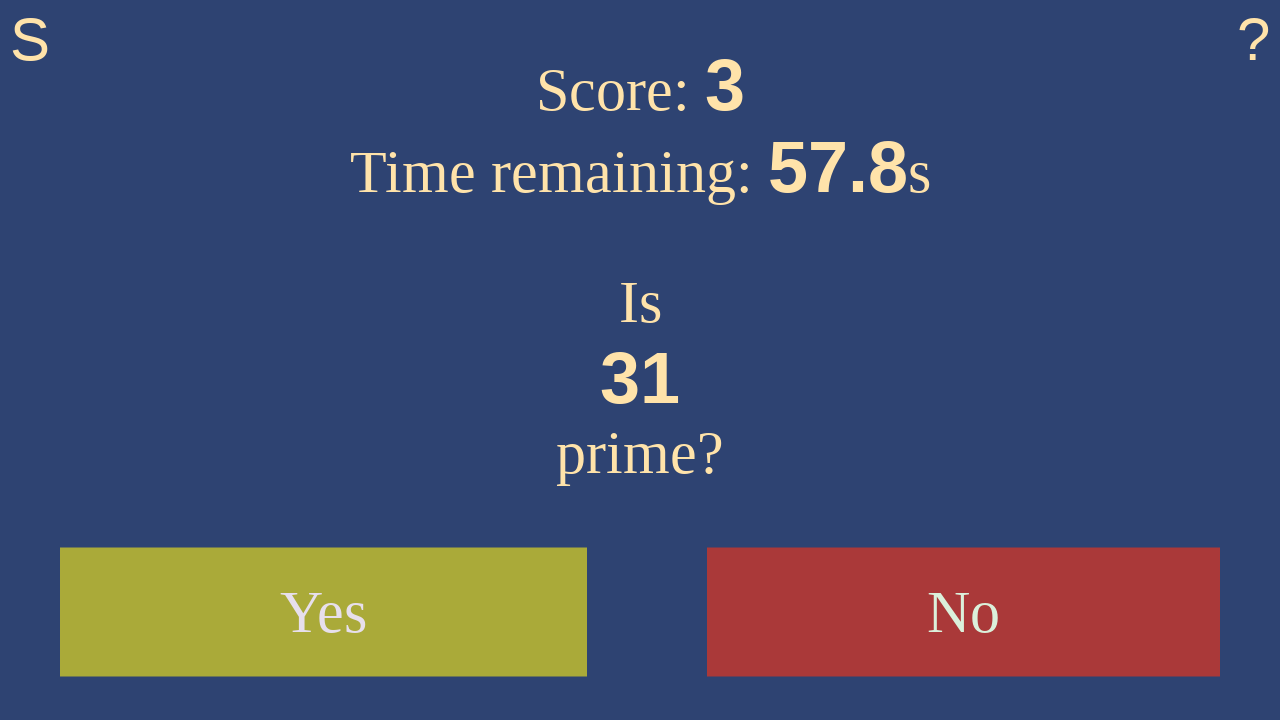

Waited 500ms for next number to appear
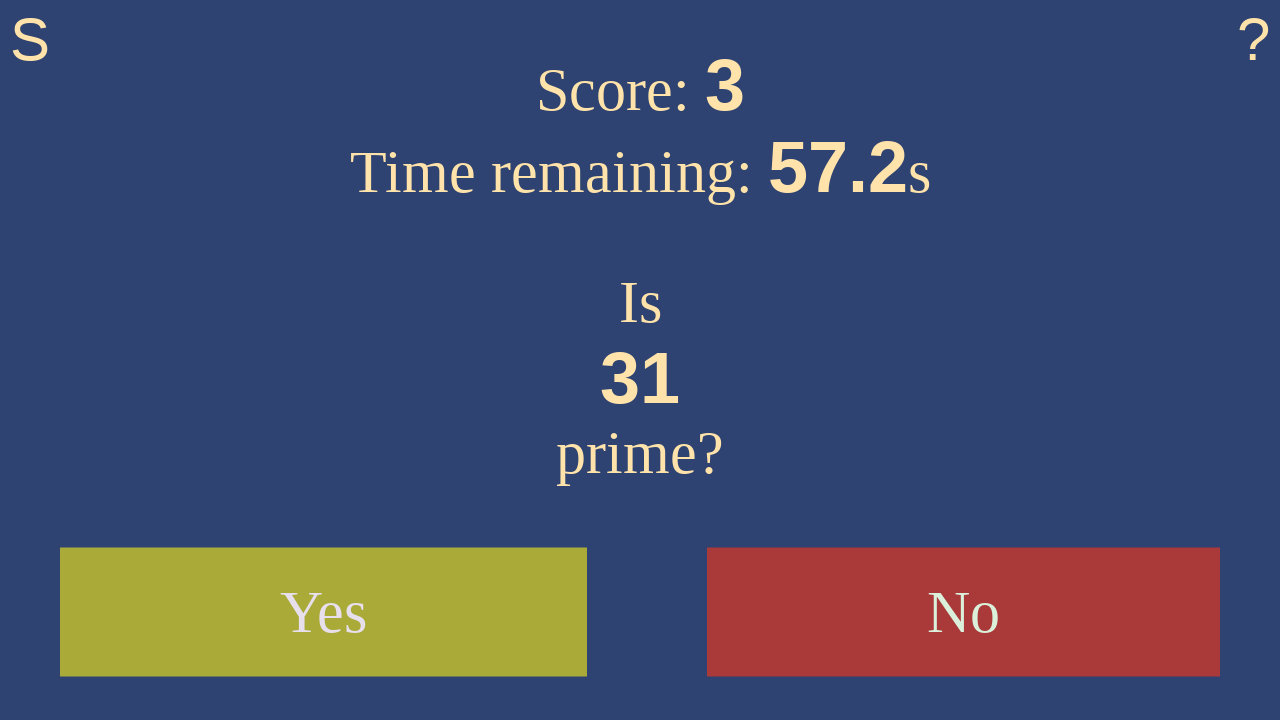

Retrieved current number from display
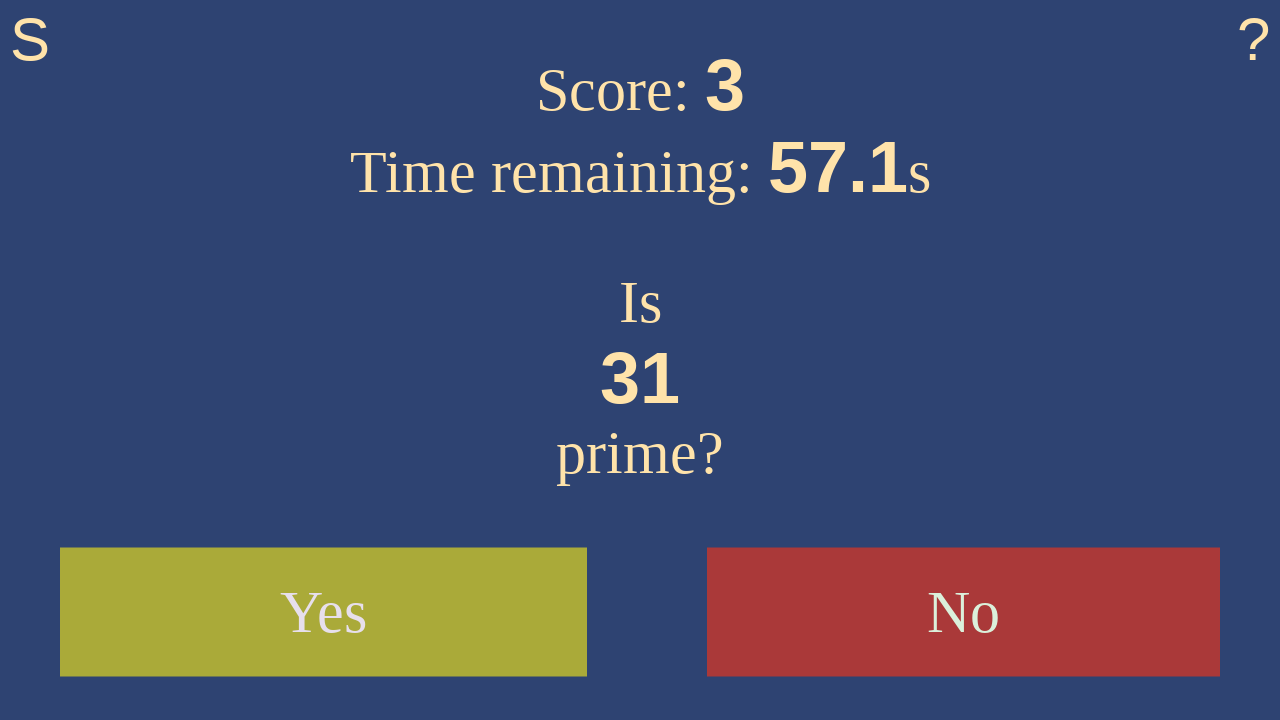

Clicked 'Yes' button for number 31 (identified as prime) at (324, 612) on #yes
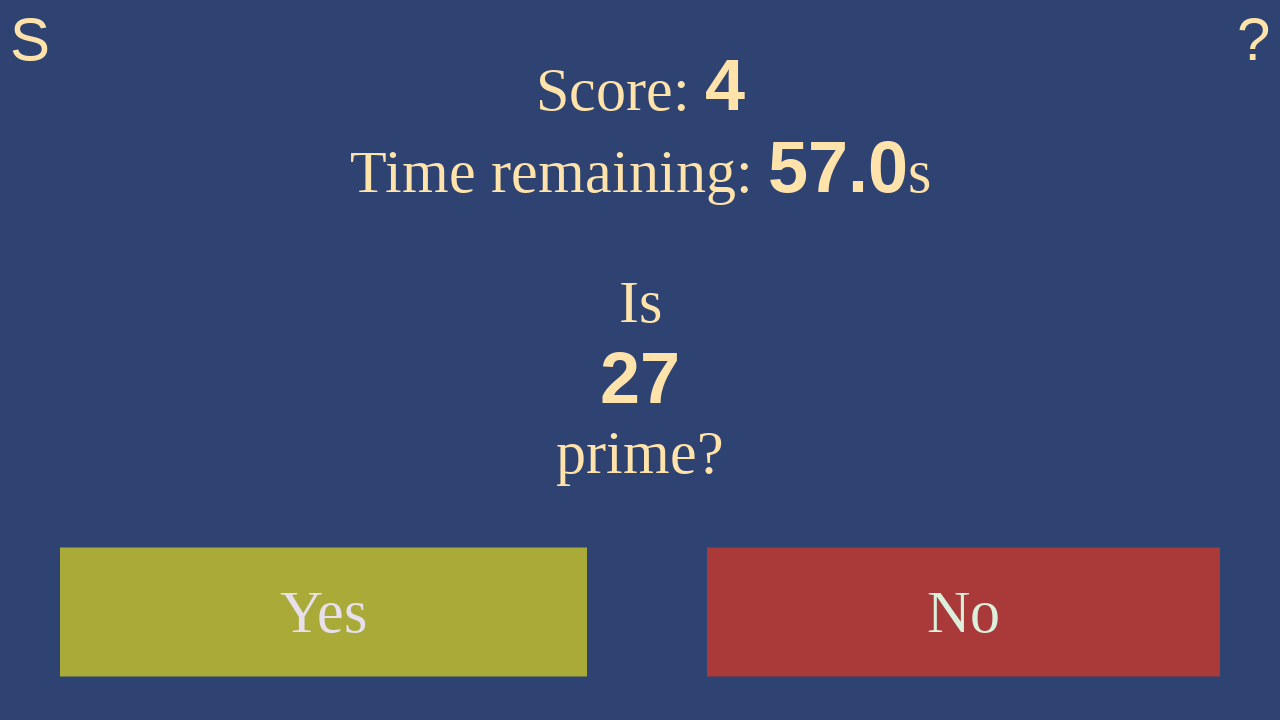

Waited 500ms for next number to appear
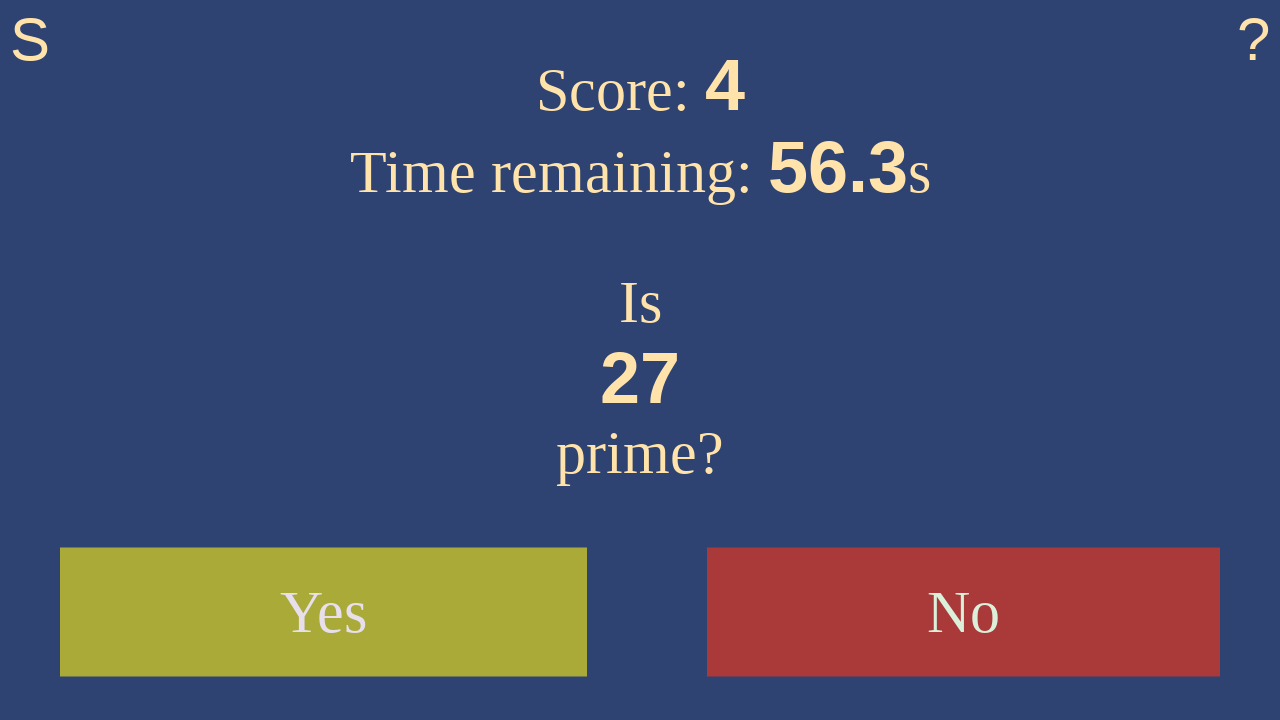

Retrieved current number from display
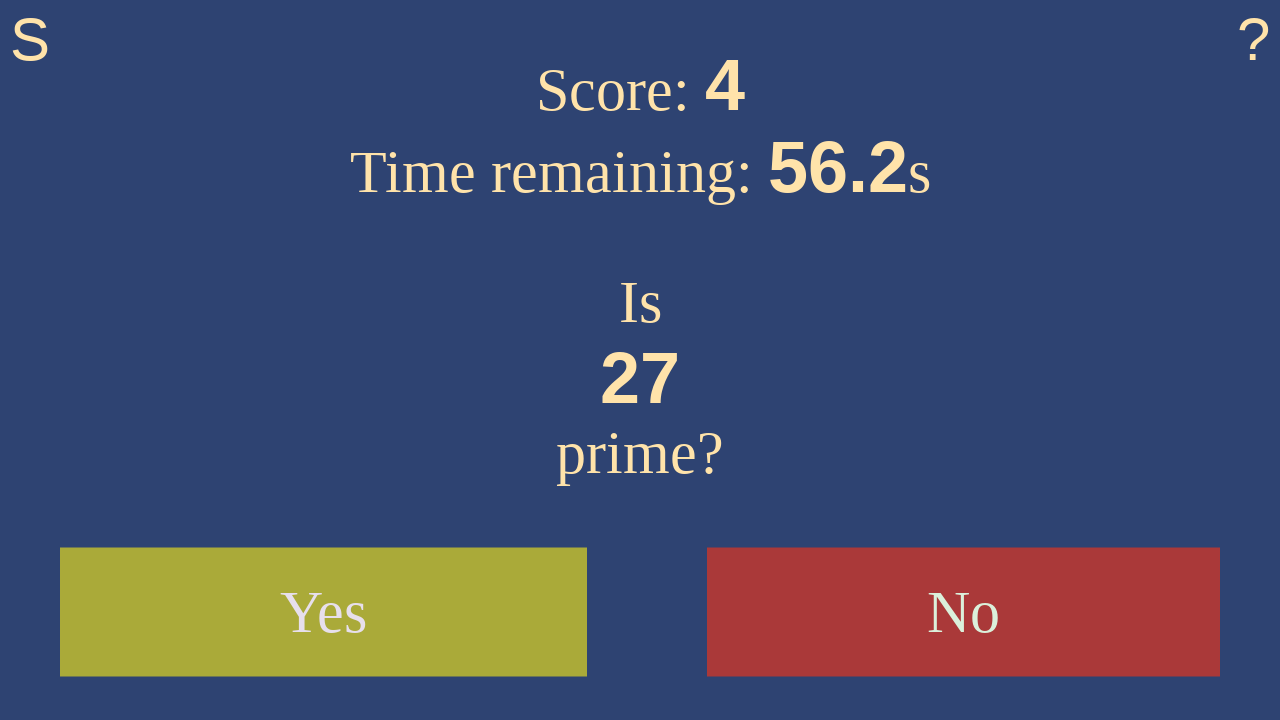

Clicked 'No' button for number 27 (identified as not prime) at (964, 612) on #no
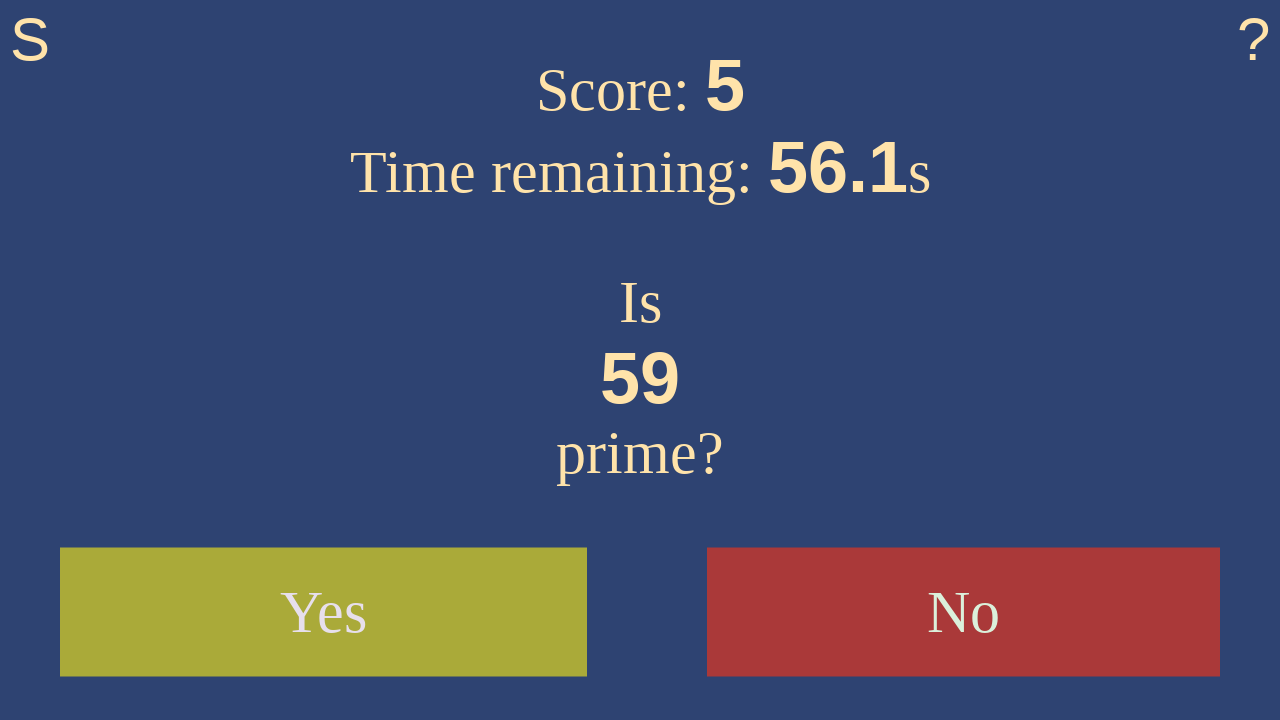

Waited 500ms for next number to appear
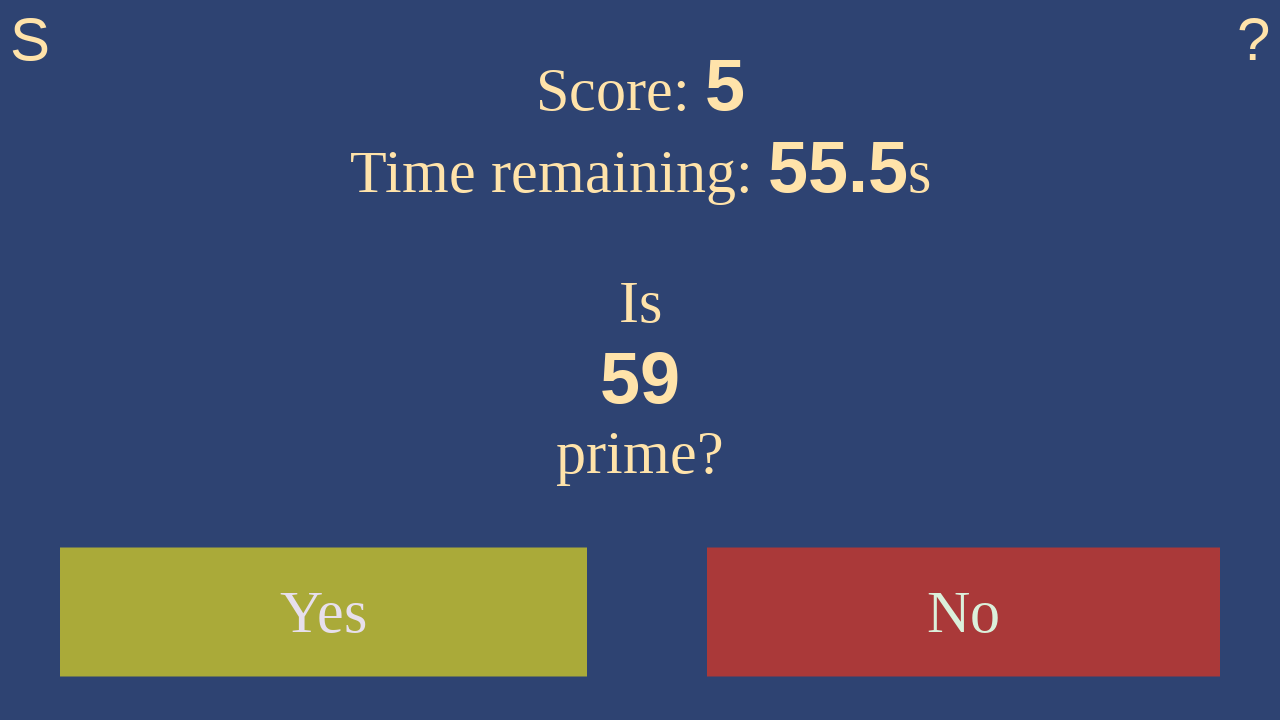

Retrieved current number from display
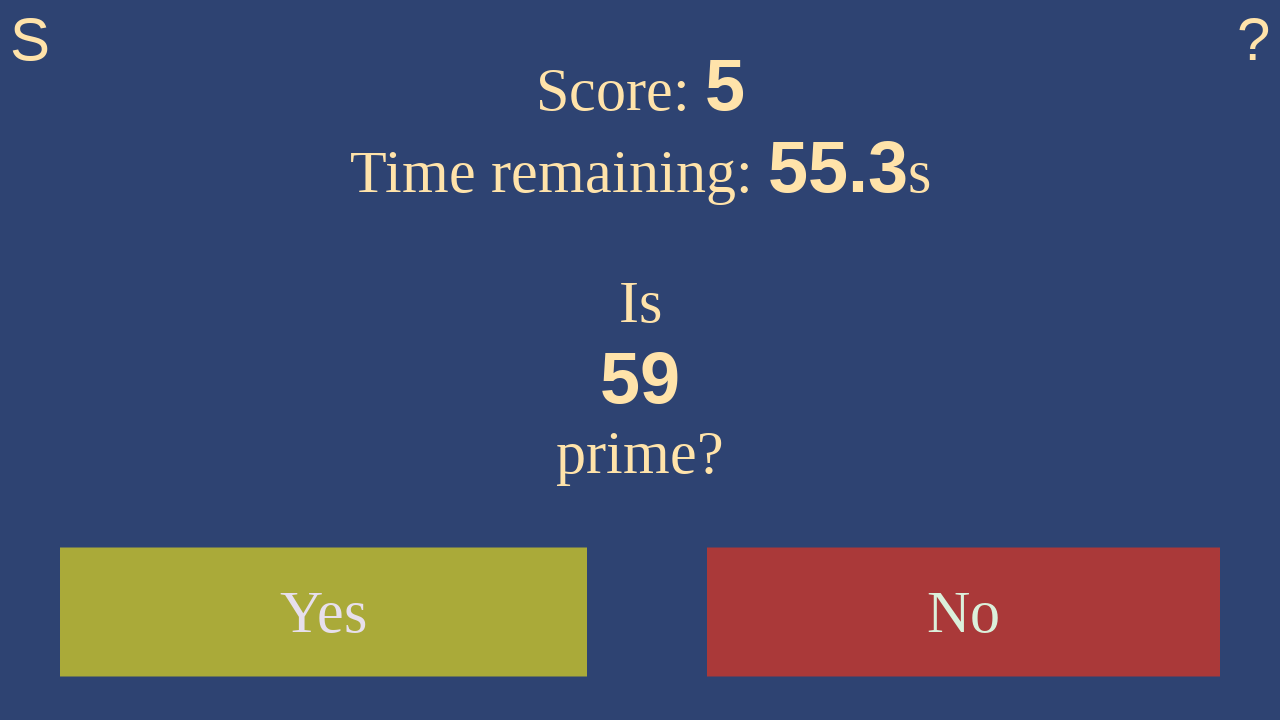

Clicked 'Yes' button for number 59 (identified as prime) at (324, 612) on #yes
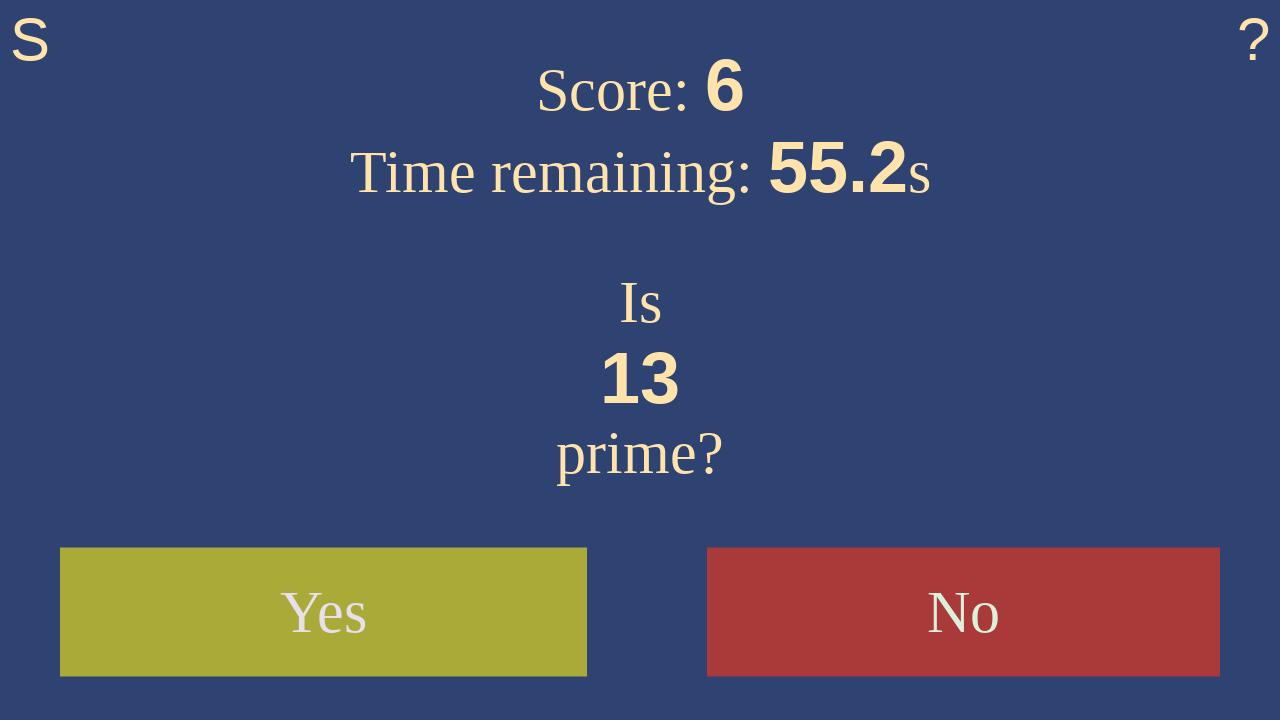

Waited 500ms for next number to appear
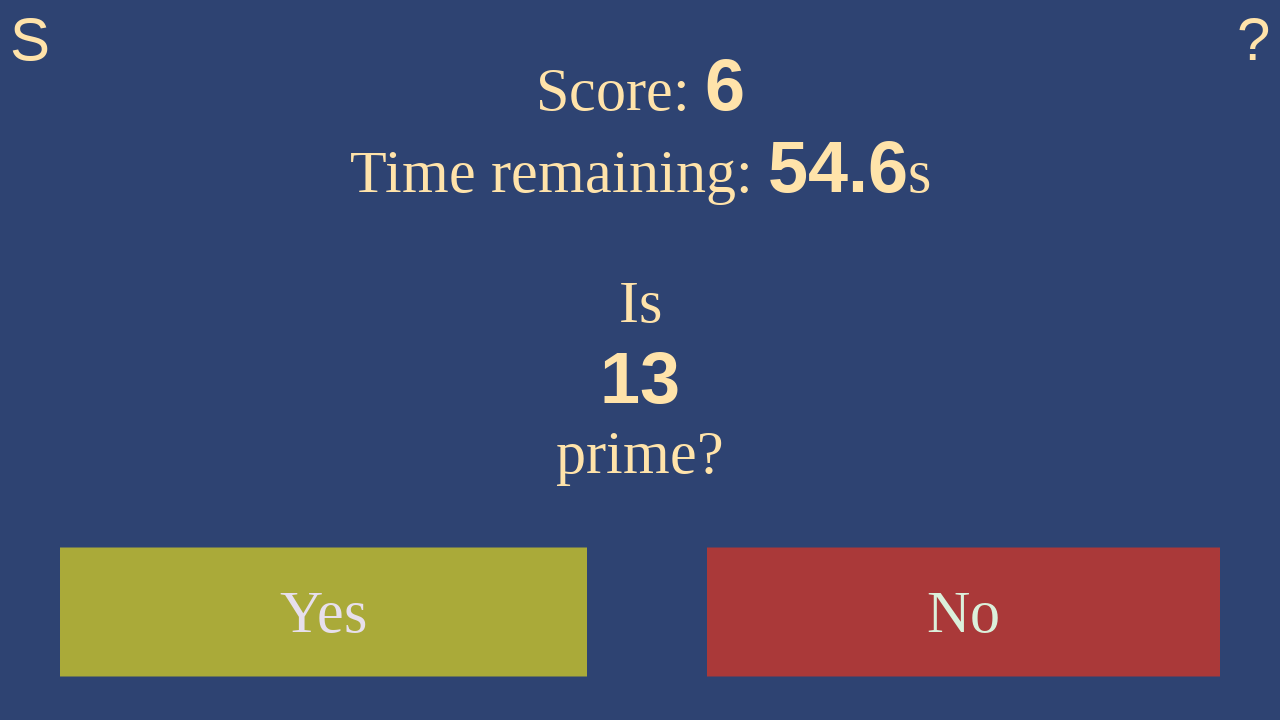

Retrieved current number from display
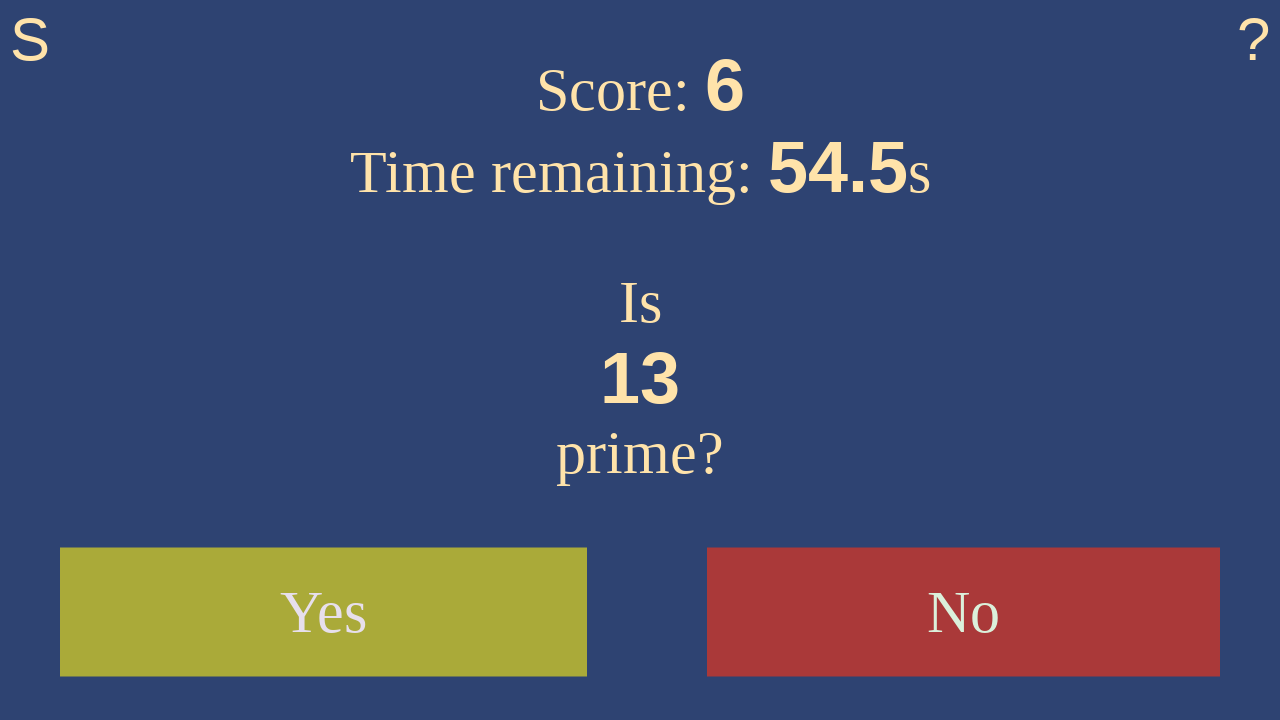

Clicked 'Yes' button for number 13 (identified as prime) at (324, 612) on #yes
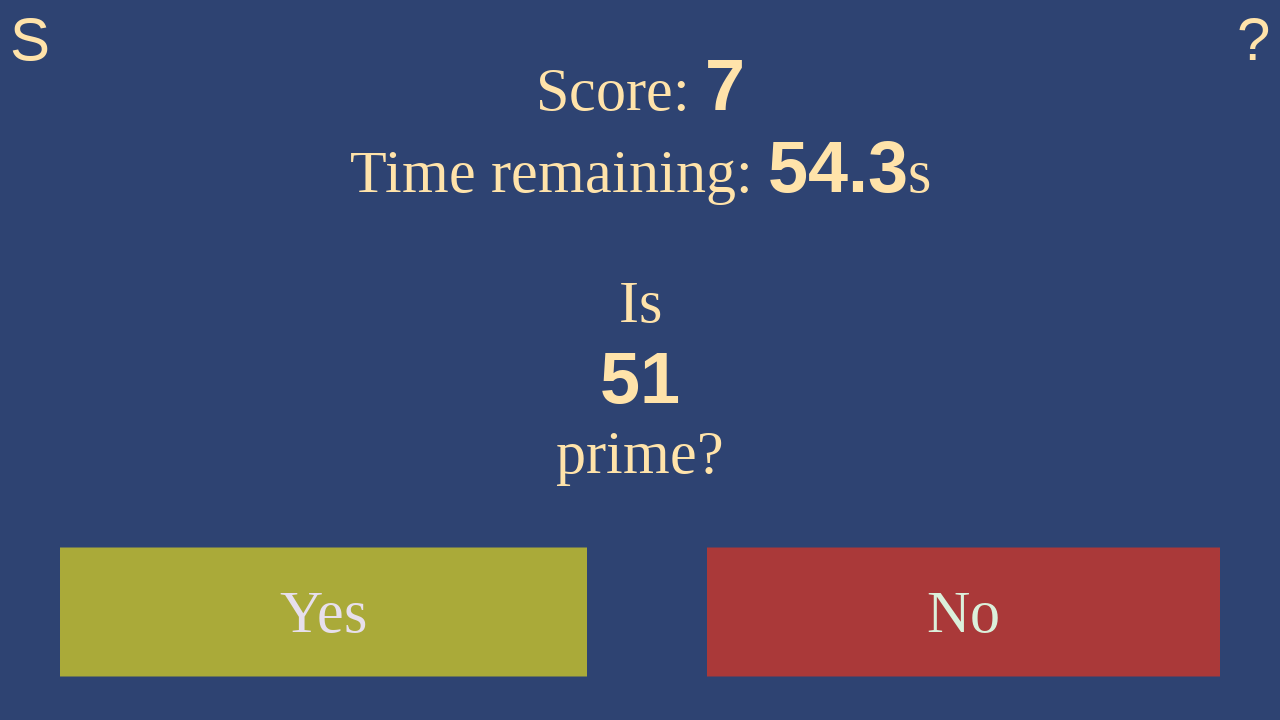

Waited 500ms for next number to appear
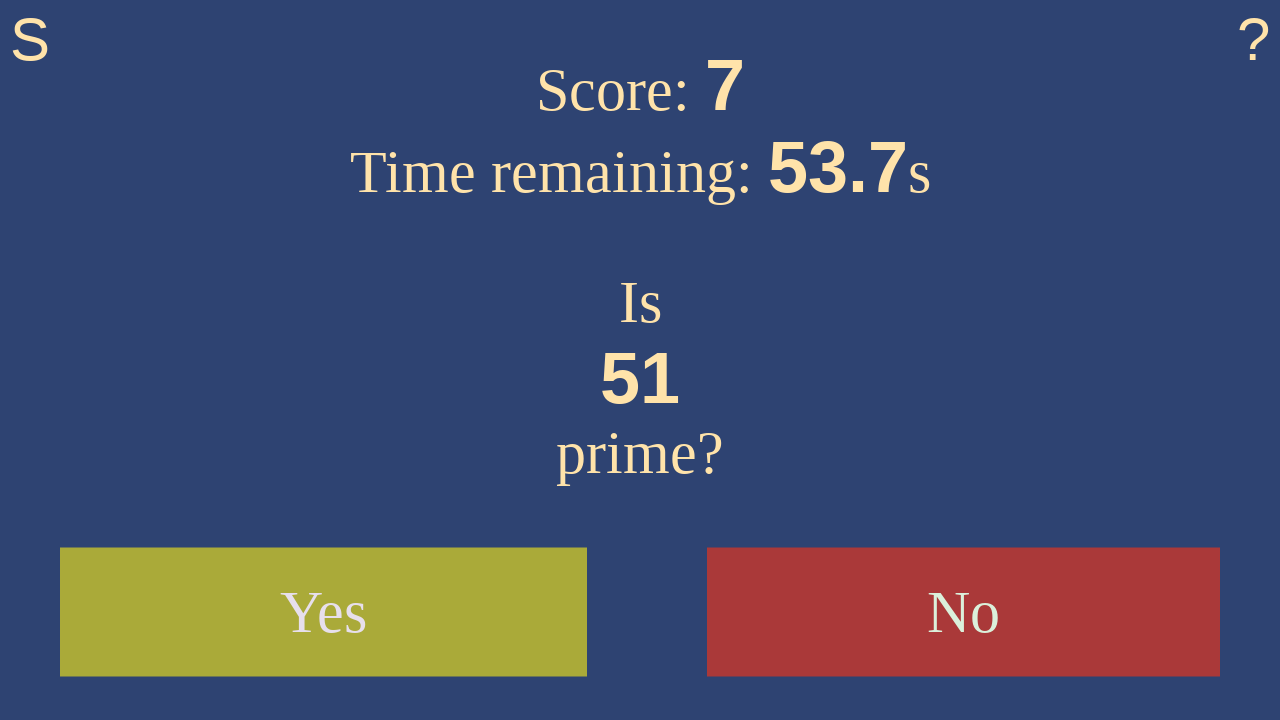

Retrieved current number from display
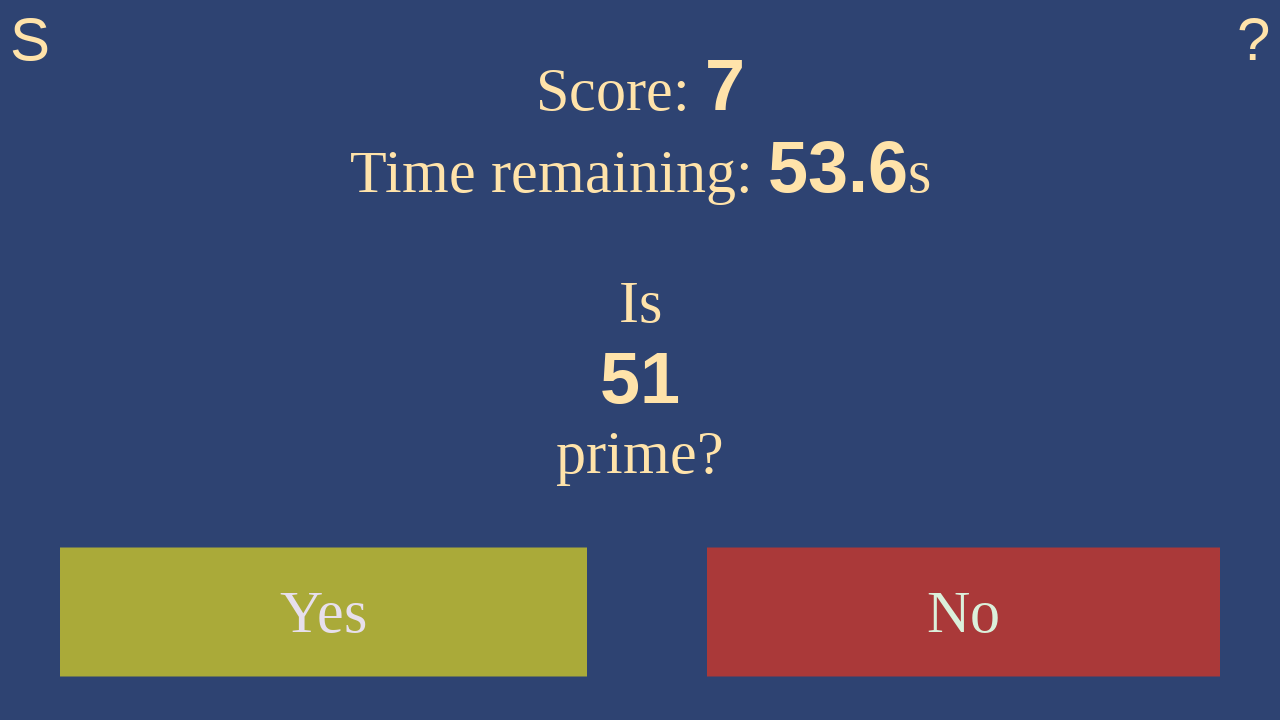

Clicked 'No' button for number 51 (identified as not prime) at (964, 612) on #no
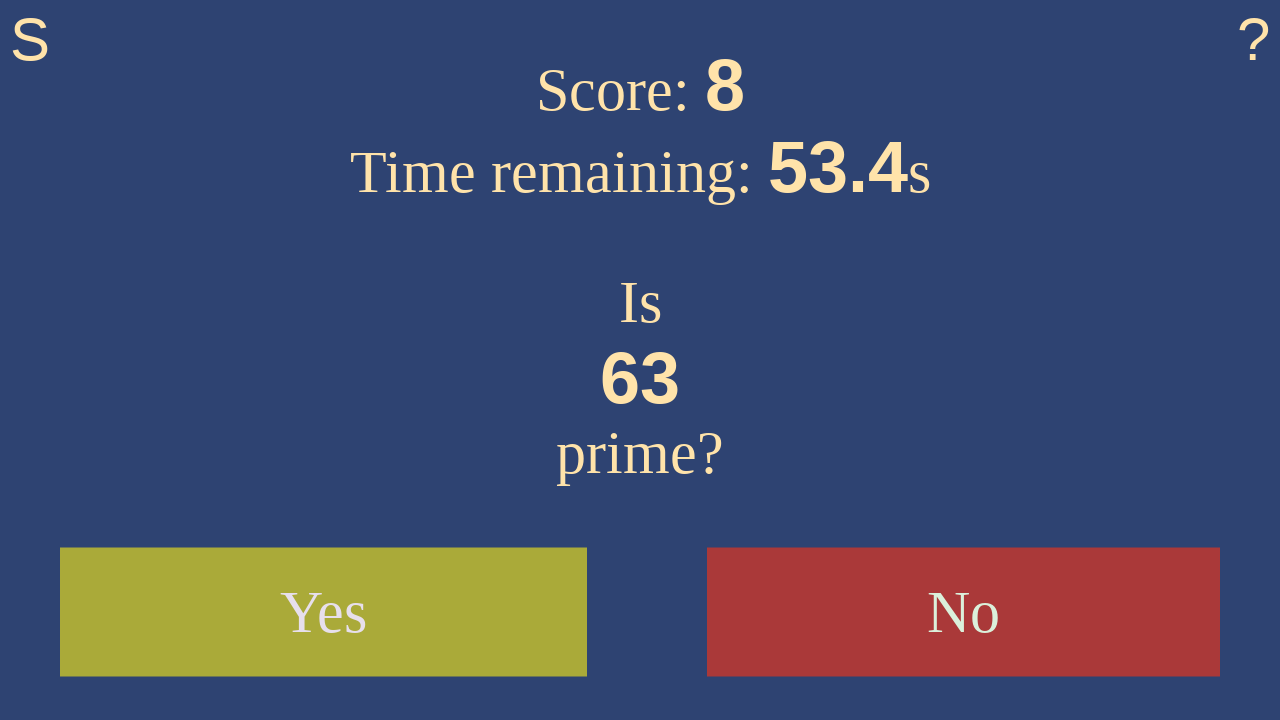

Waited 500ms for next number to appear
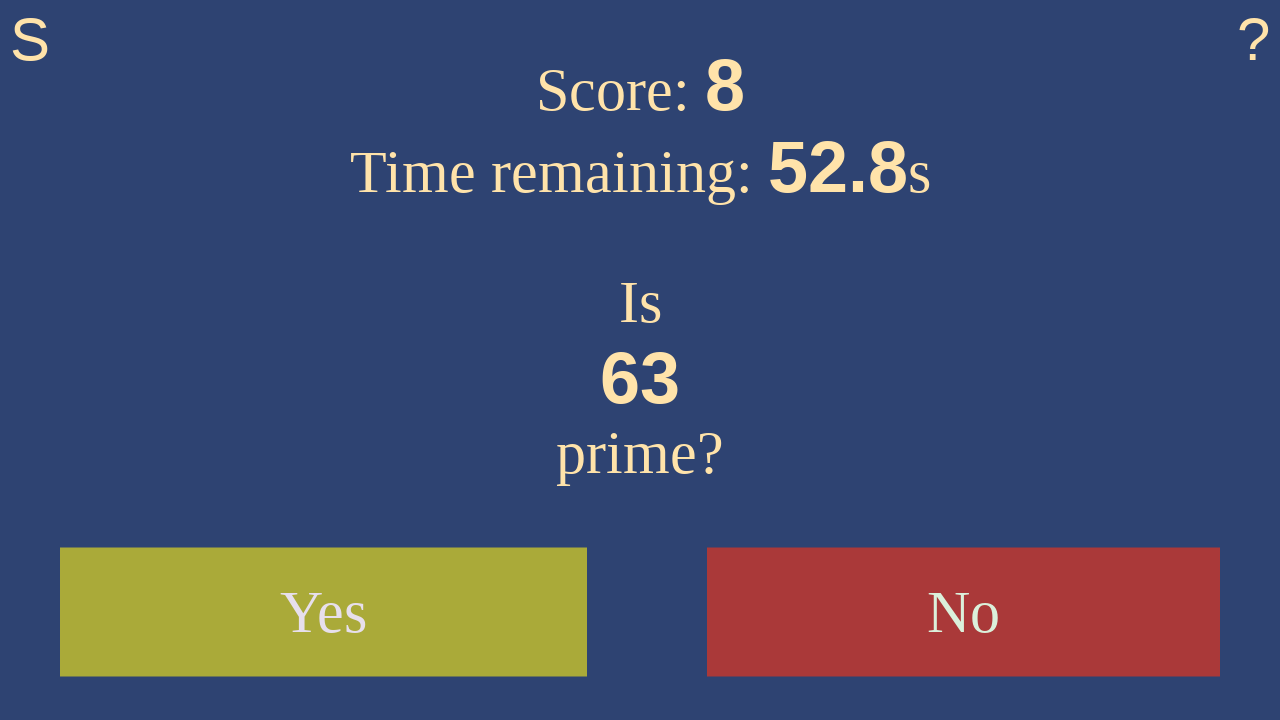

Retrieved current number from display
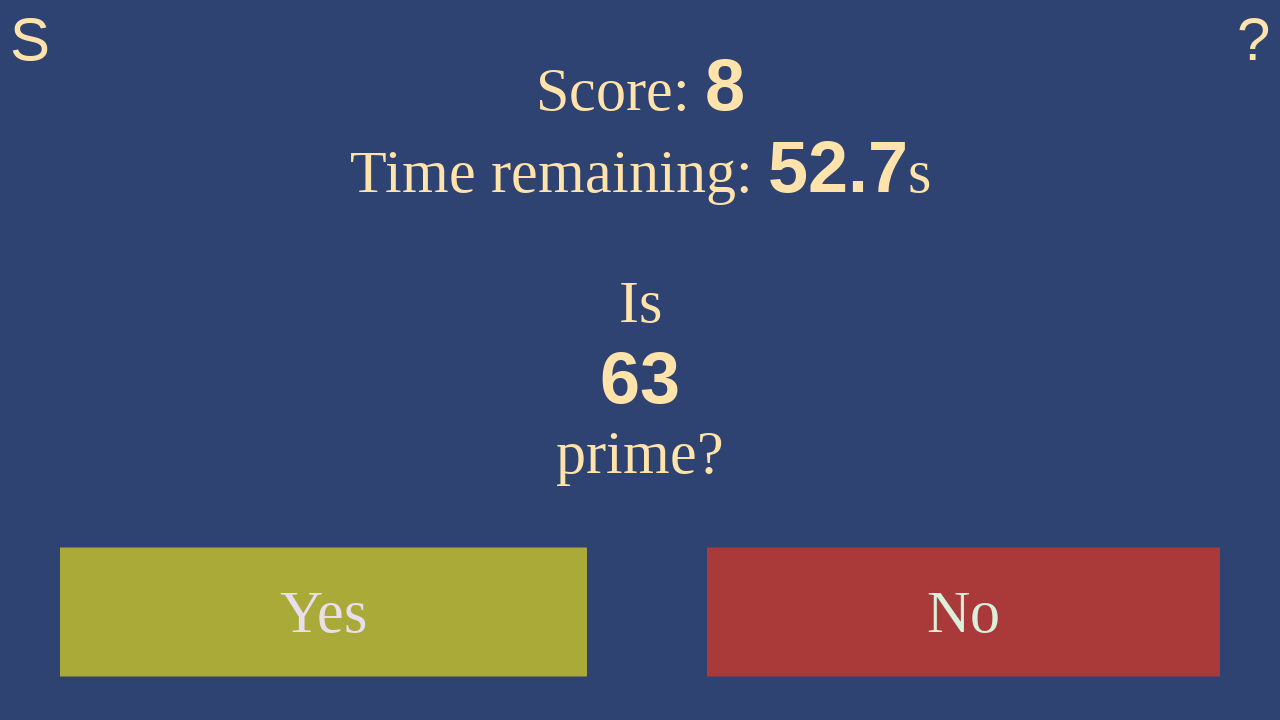

Clicked 'No' button for number 63 (identified as not prime) at (964, 612) on #no
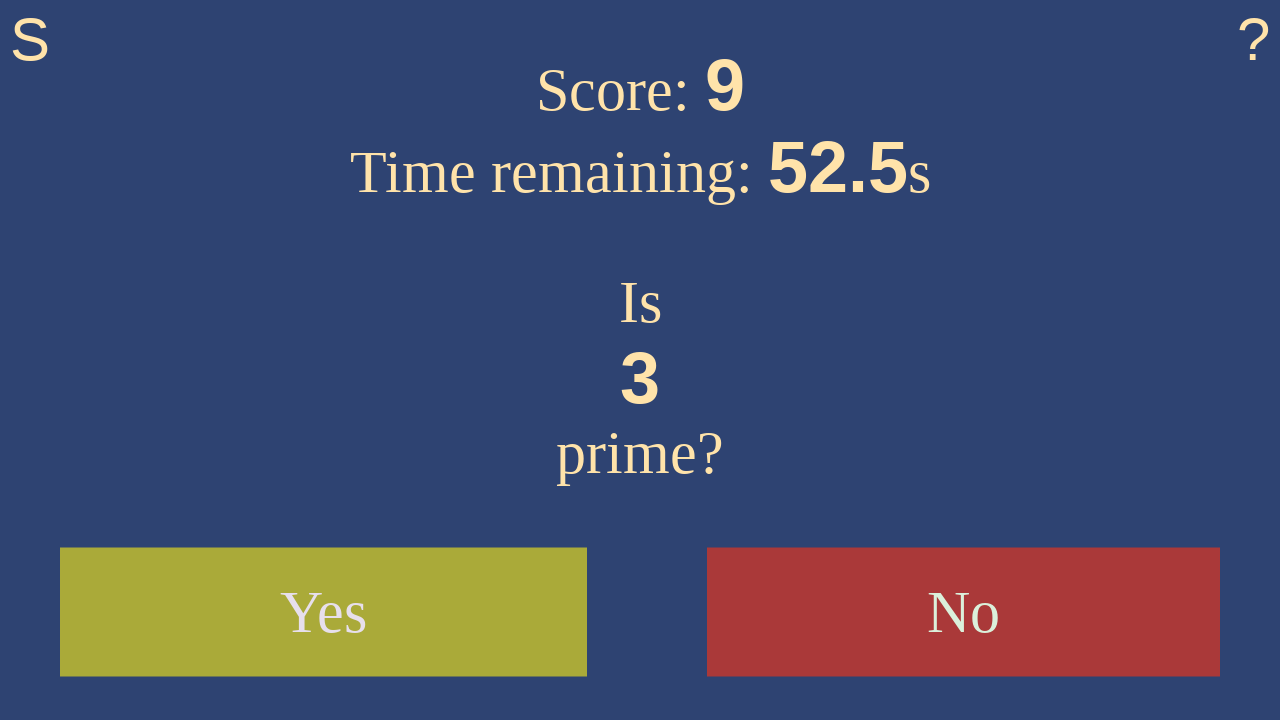

Waited 500ms for next number to appear
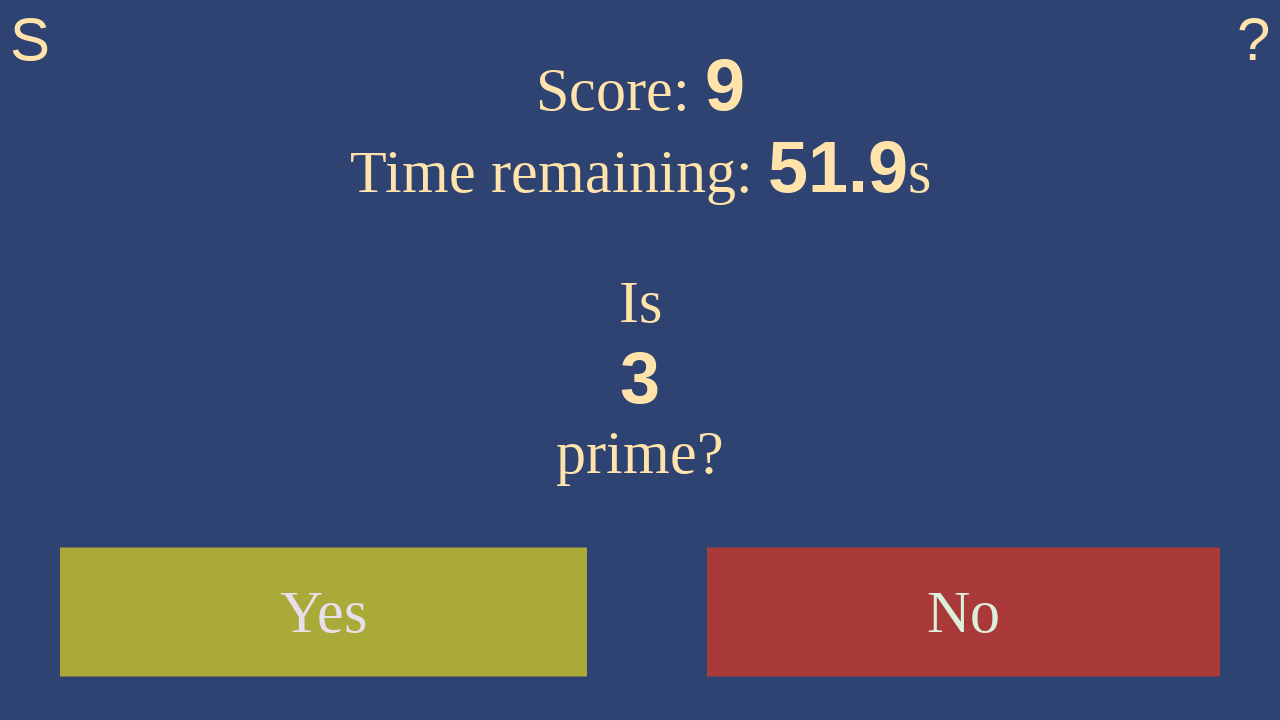

Retrieved current number from display
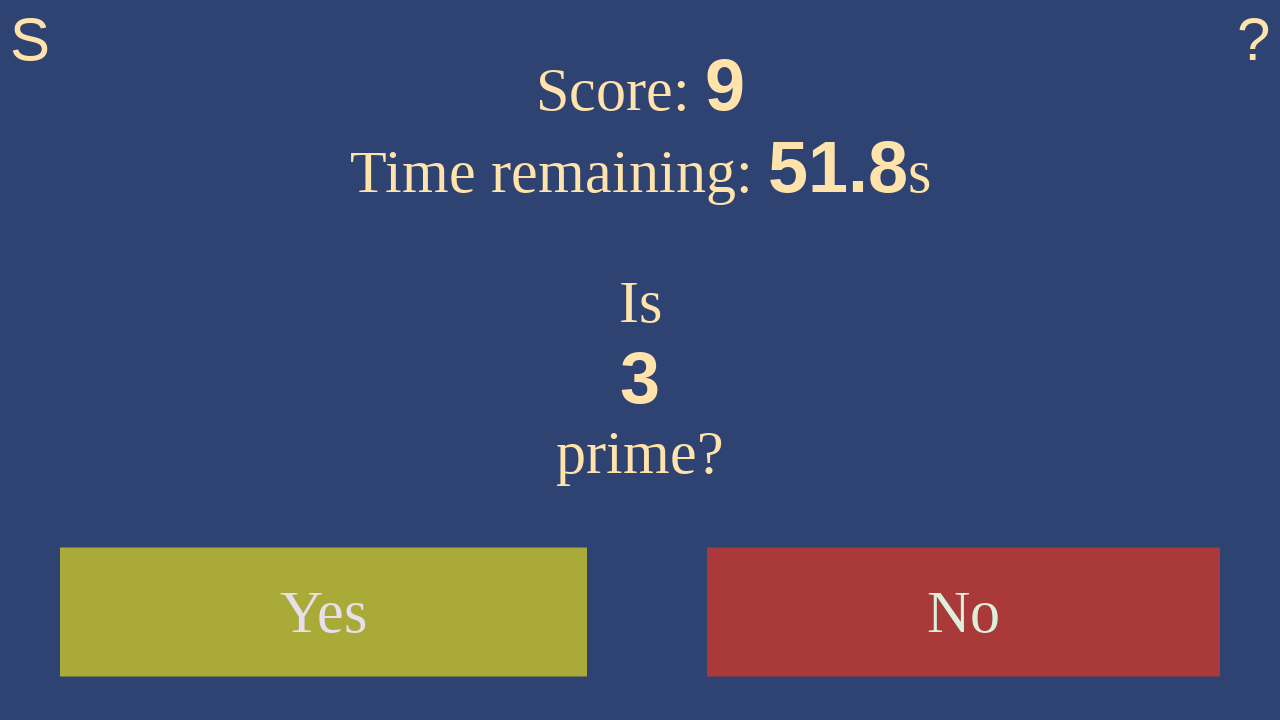

Clicked 'Yes' button for number 3 (identified as prime) at (324, 612) on #yes
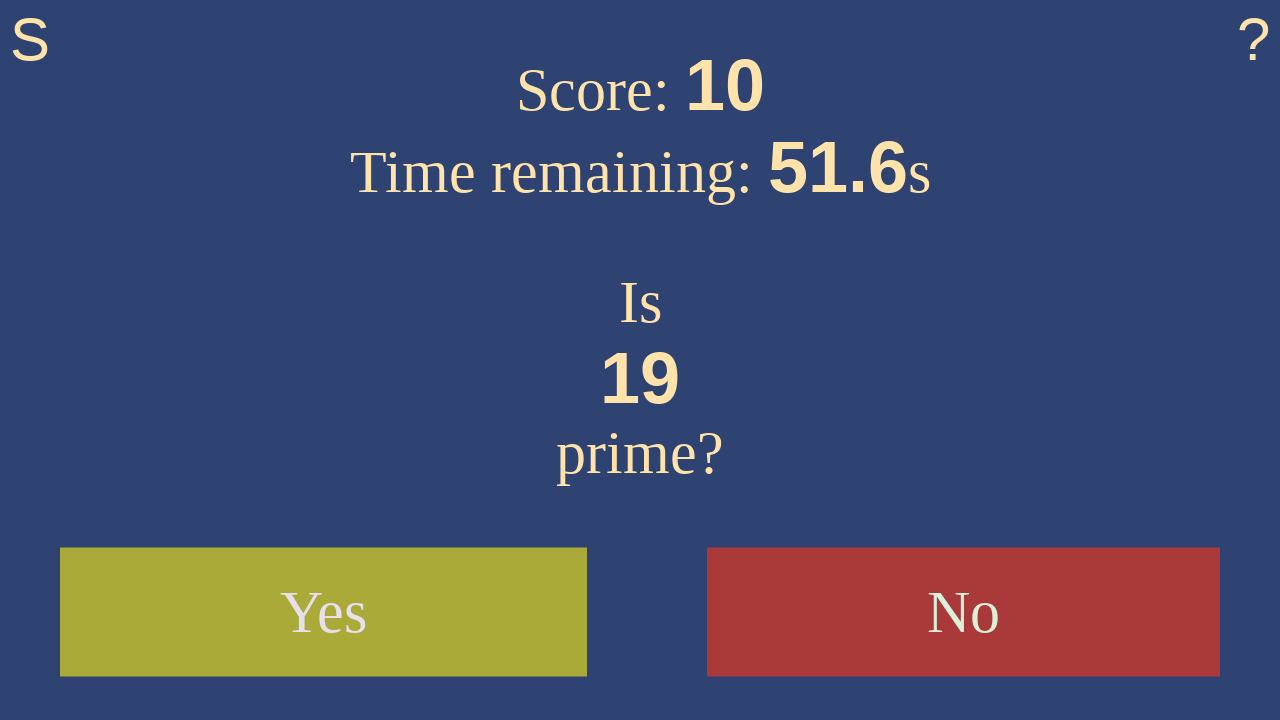

Waited 500ms for next number to appear
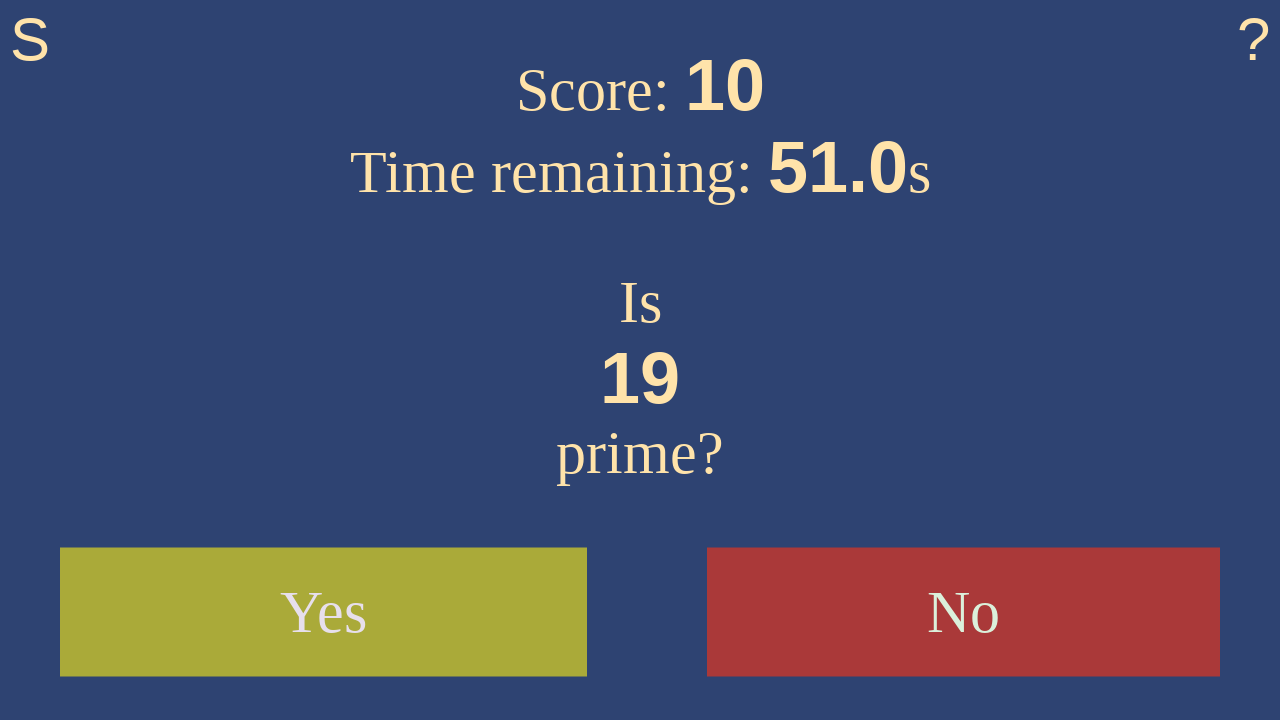

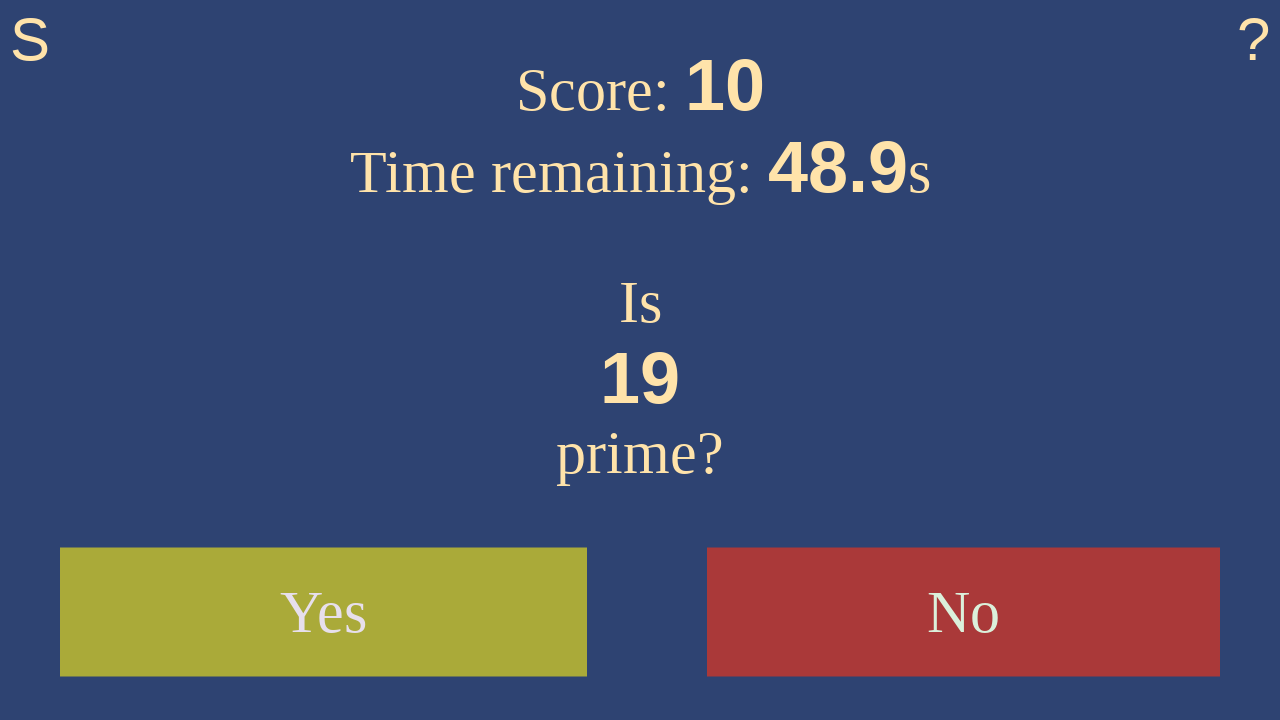